Tests selecting from a dropdown using Playwright's select_option method with text matching, then verifying the selection.

Starting URL: https://the-internet.herokuapp.com/dropdown

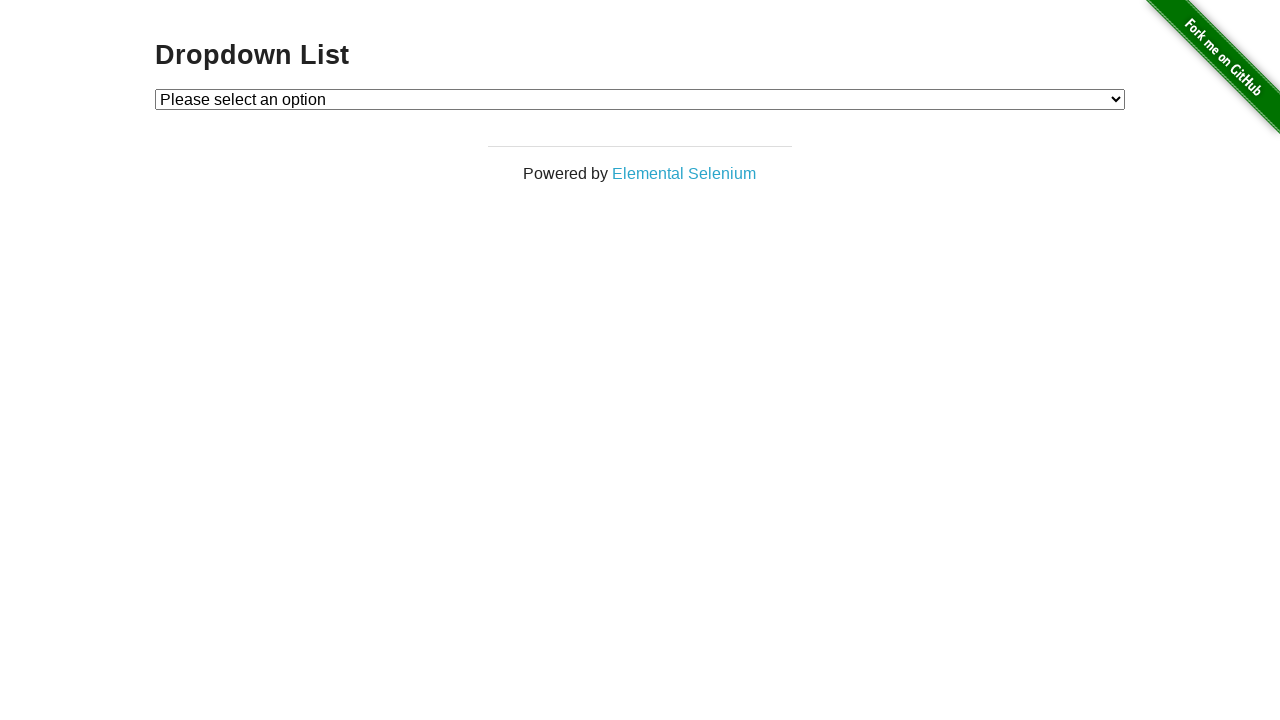

Selected 'Option 1' from dropdown using select_option on #dropdown
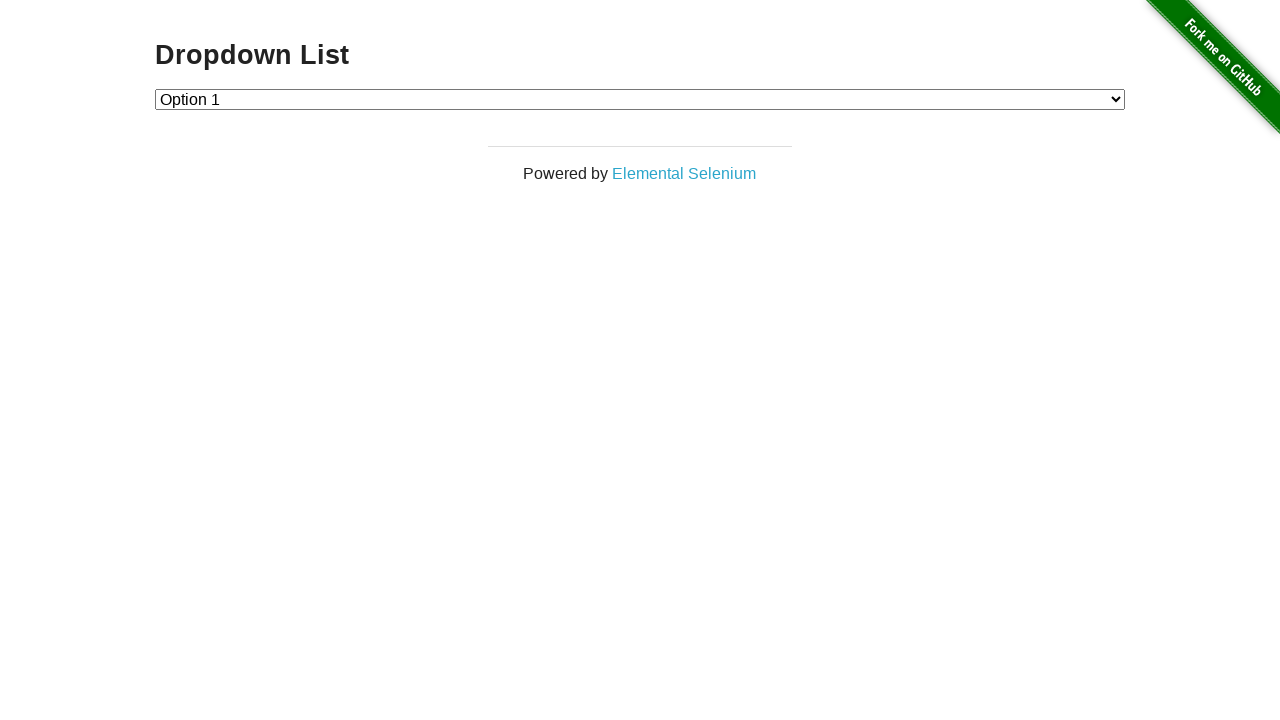

Retrieved text content of selected dropdown option
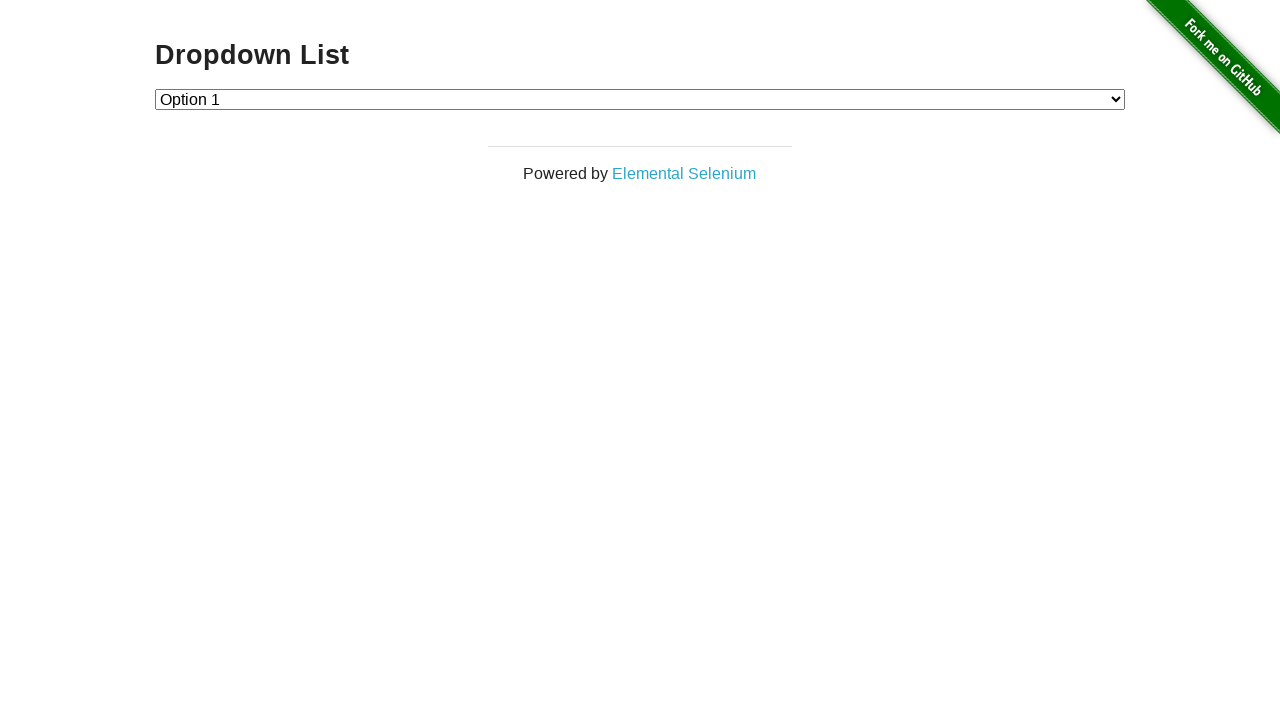

Verified that 'Option 1' is selected in dropdown
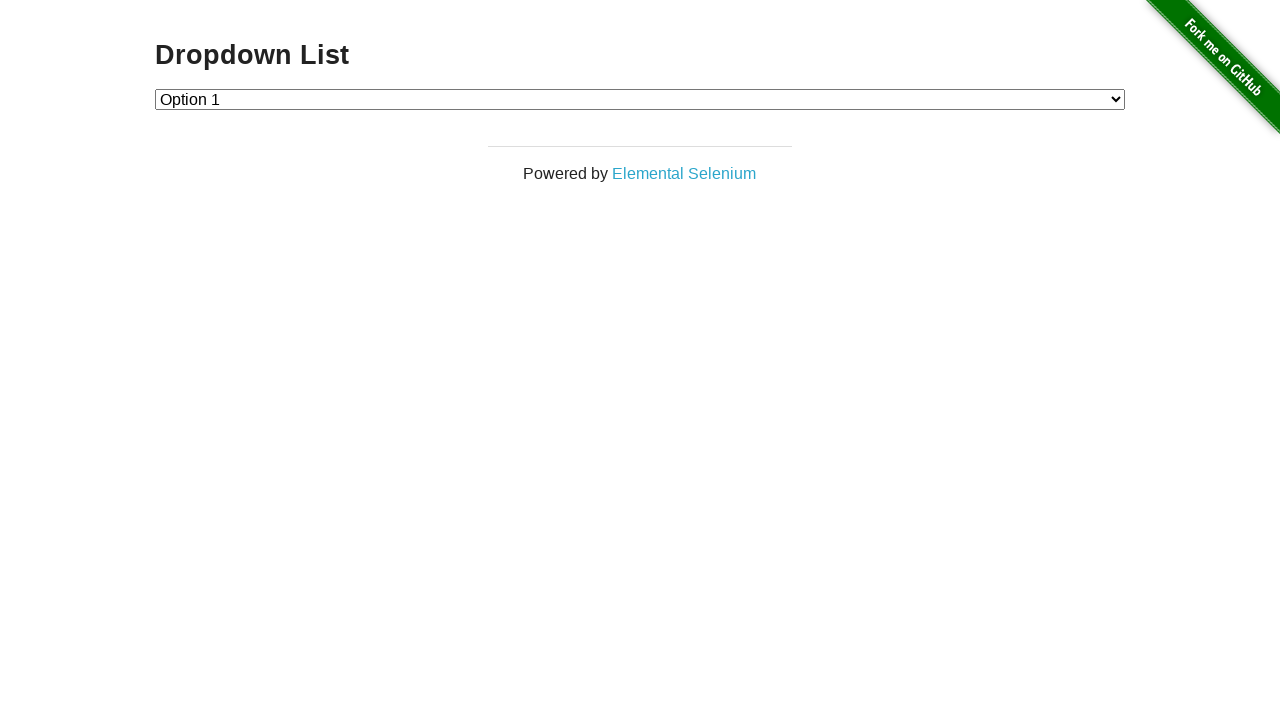

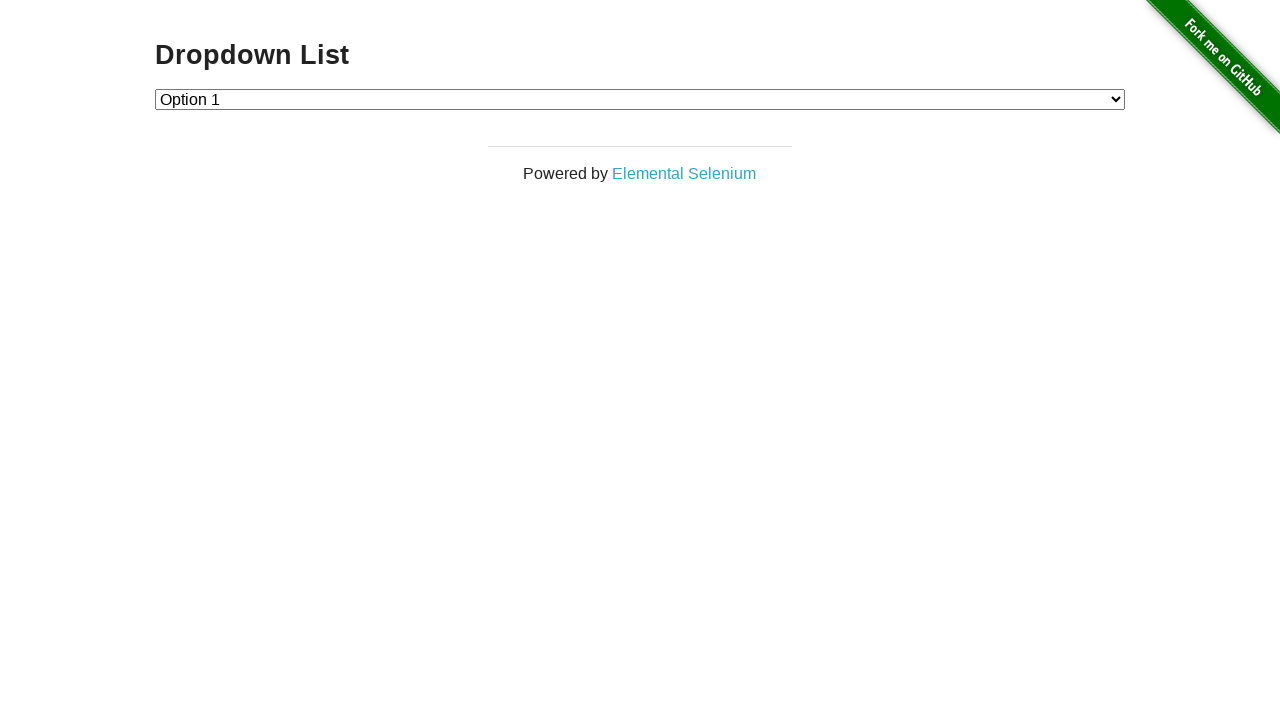